Tests entering a name into the quiz name field by clicking and typing a test name

Starting URL: https://draffelberg.github.io/QuizMaster/

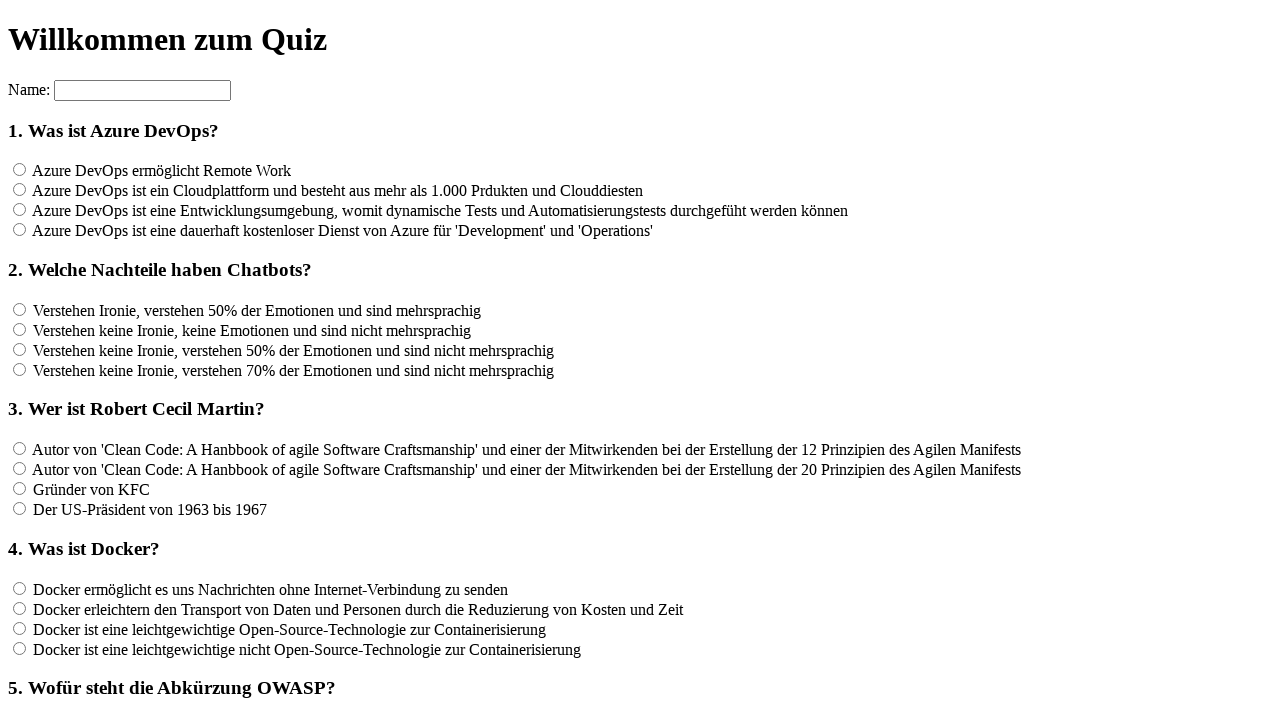

Clicked on the quiz name input field at (142, 90) on input[name='name']
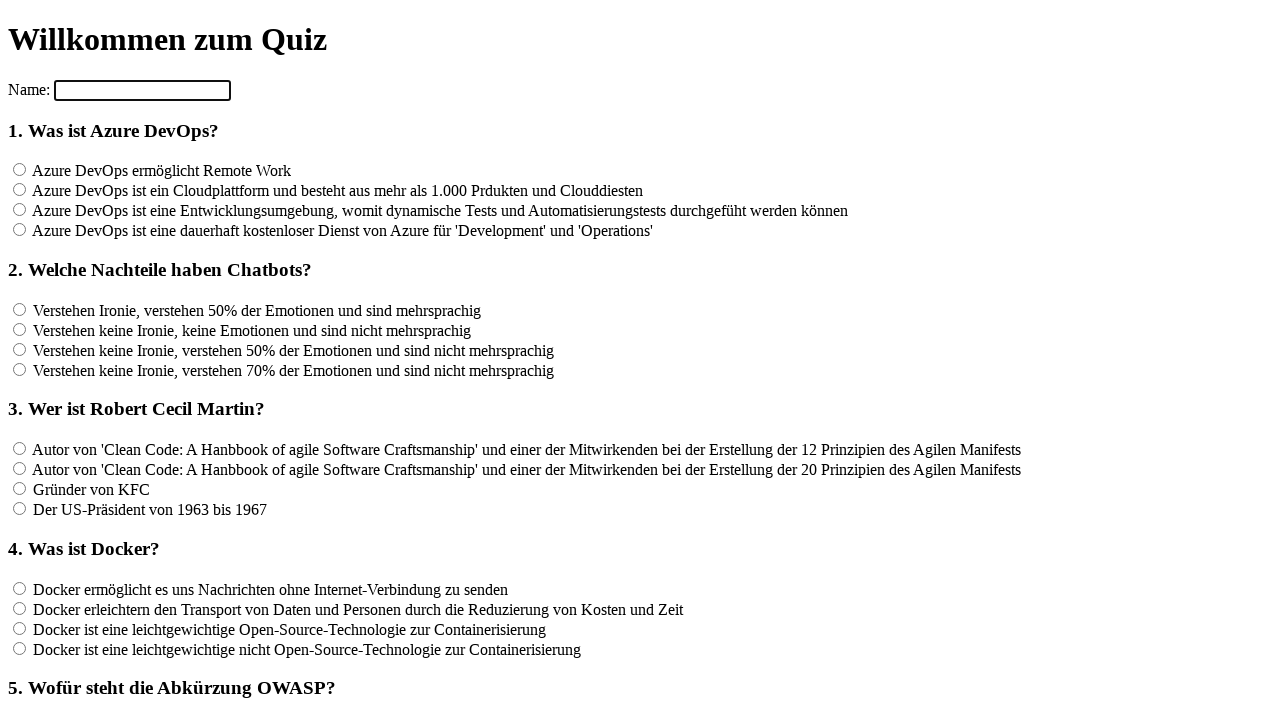

Typed 'Tester' into the quiz name field on input[name='name']
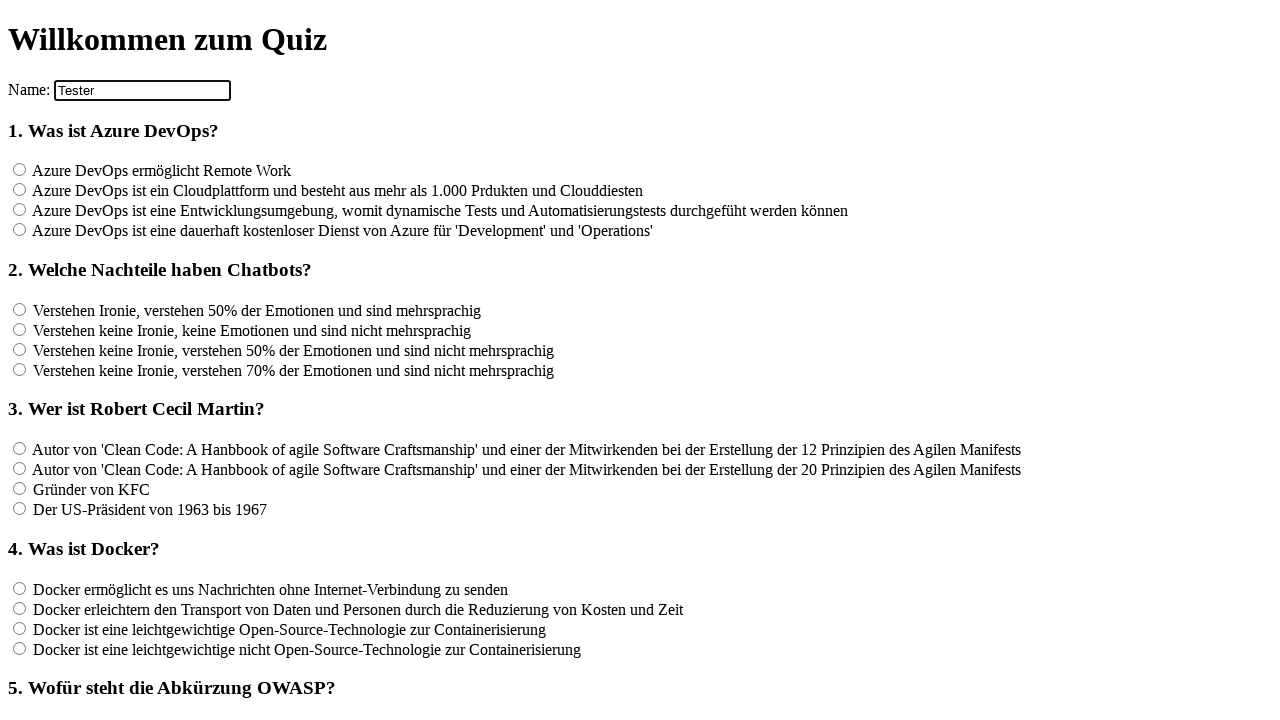

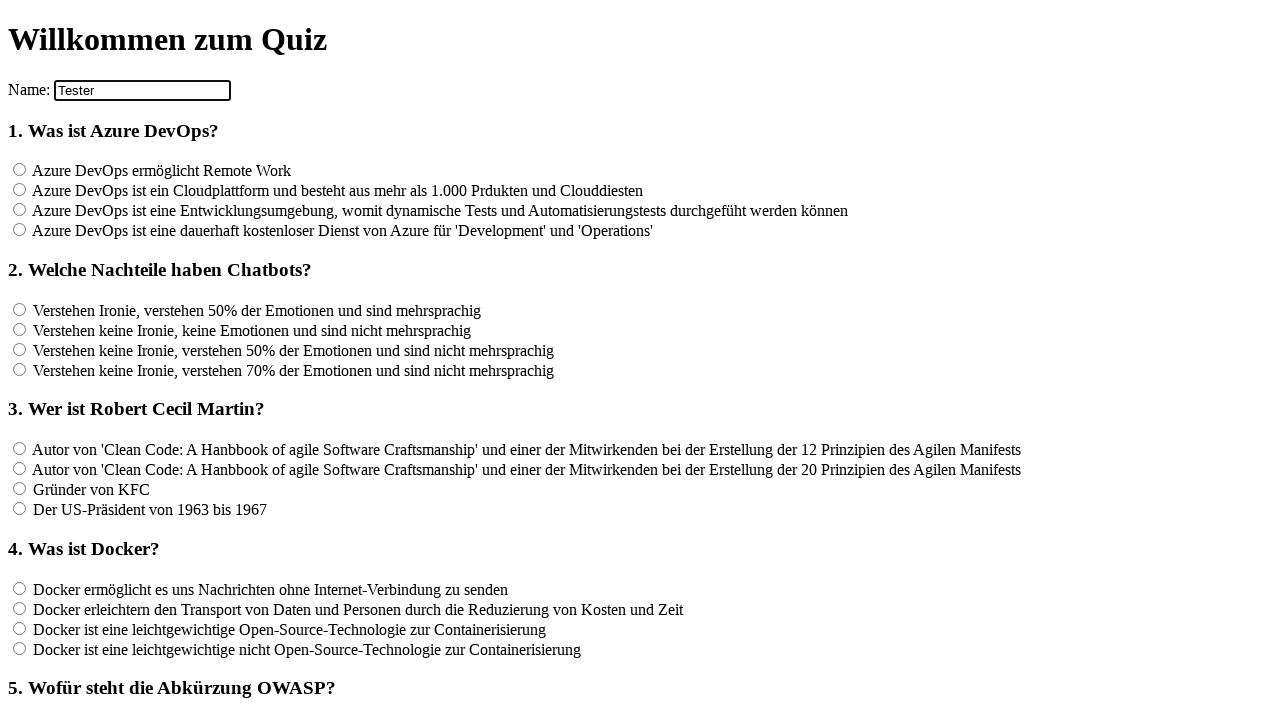